Tests slider movement by dragging the slider handle horizontally

Starting URL: https://the-internet.herokuapp.com/horizontal_slider

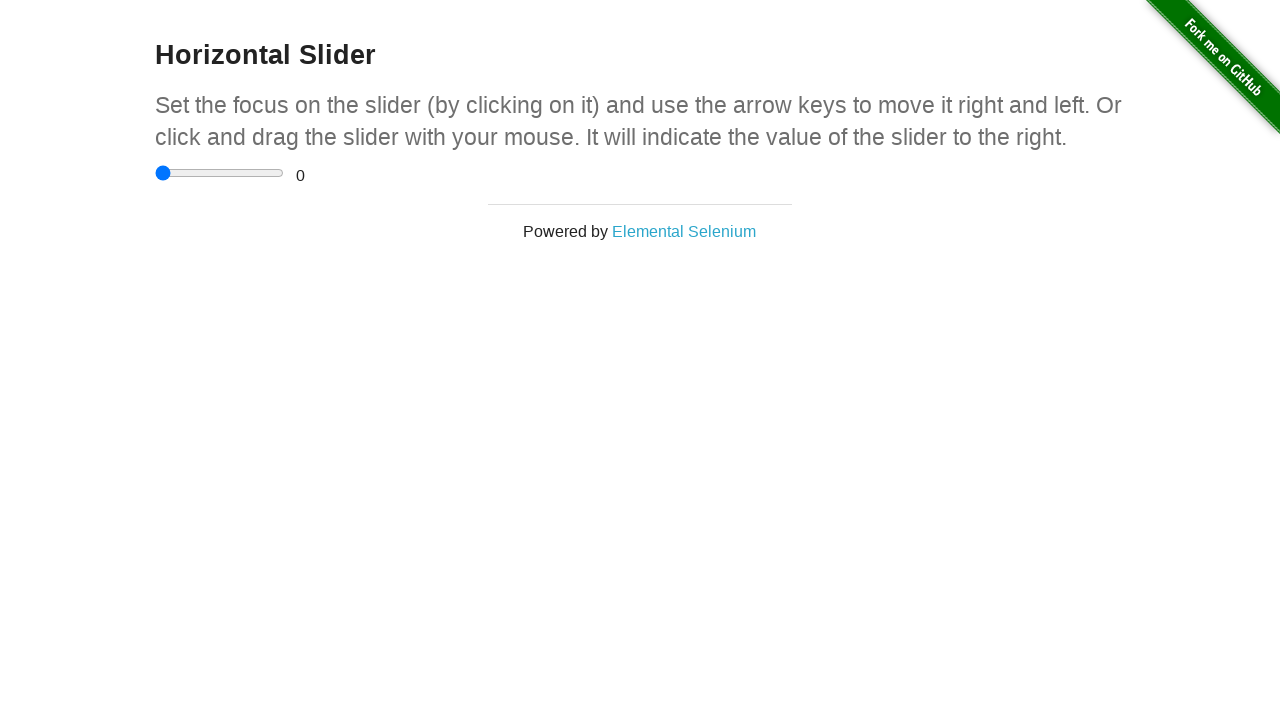

Located the horizontal slider element
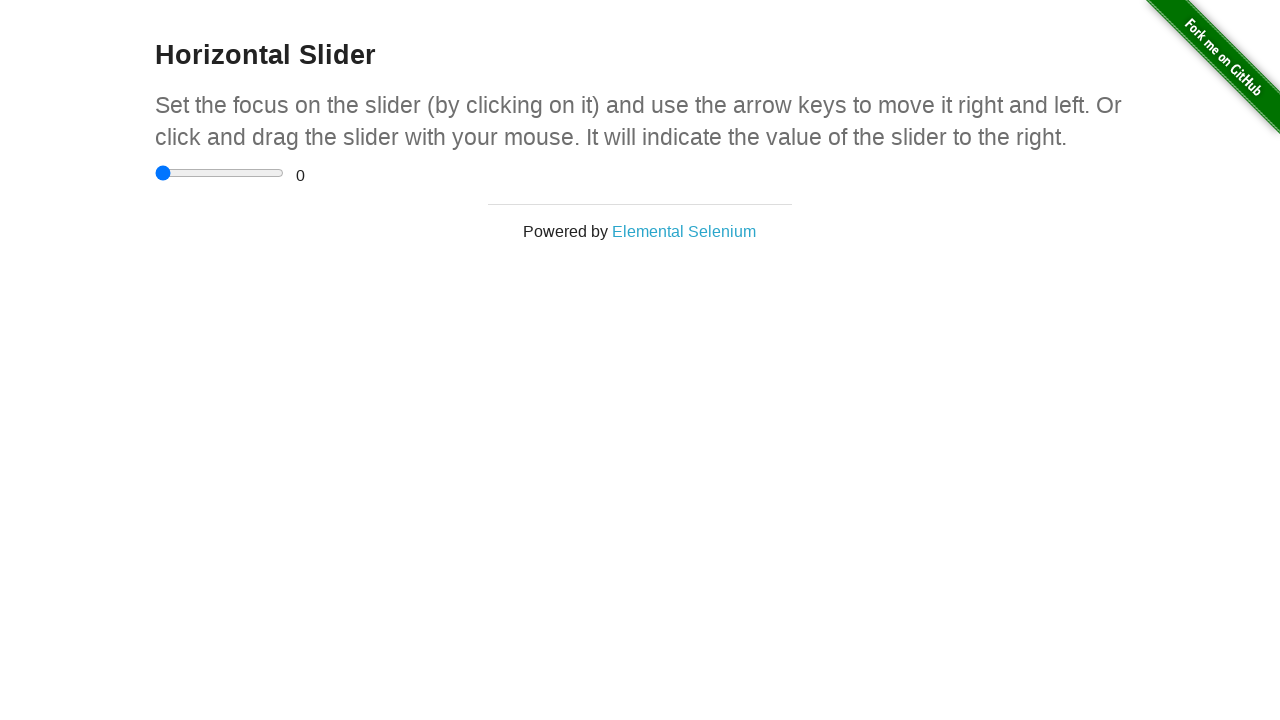

Retrieved slider's bounding box coordinates
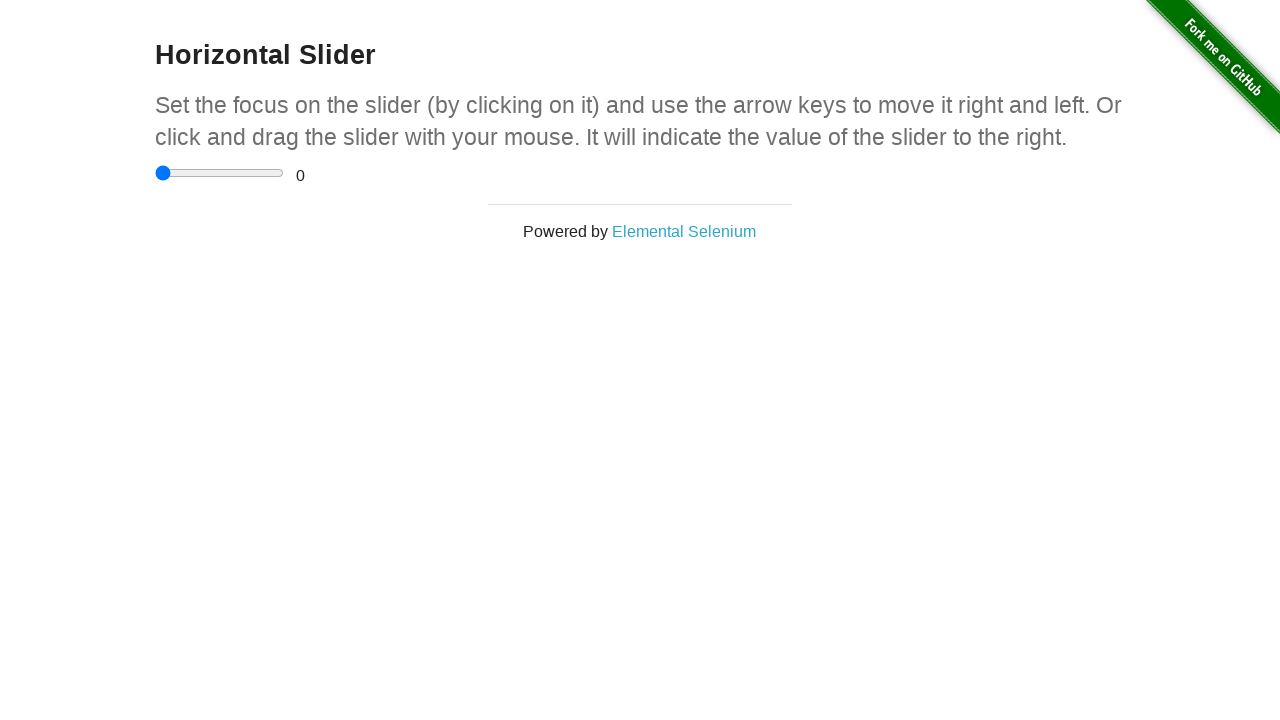

Moved mouse to center of slider handle at (220, 173)
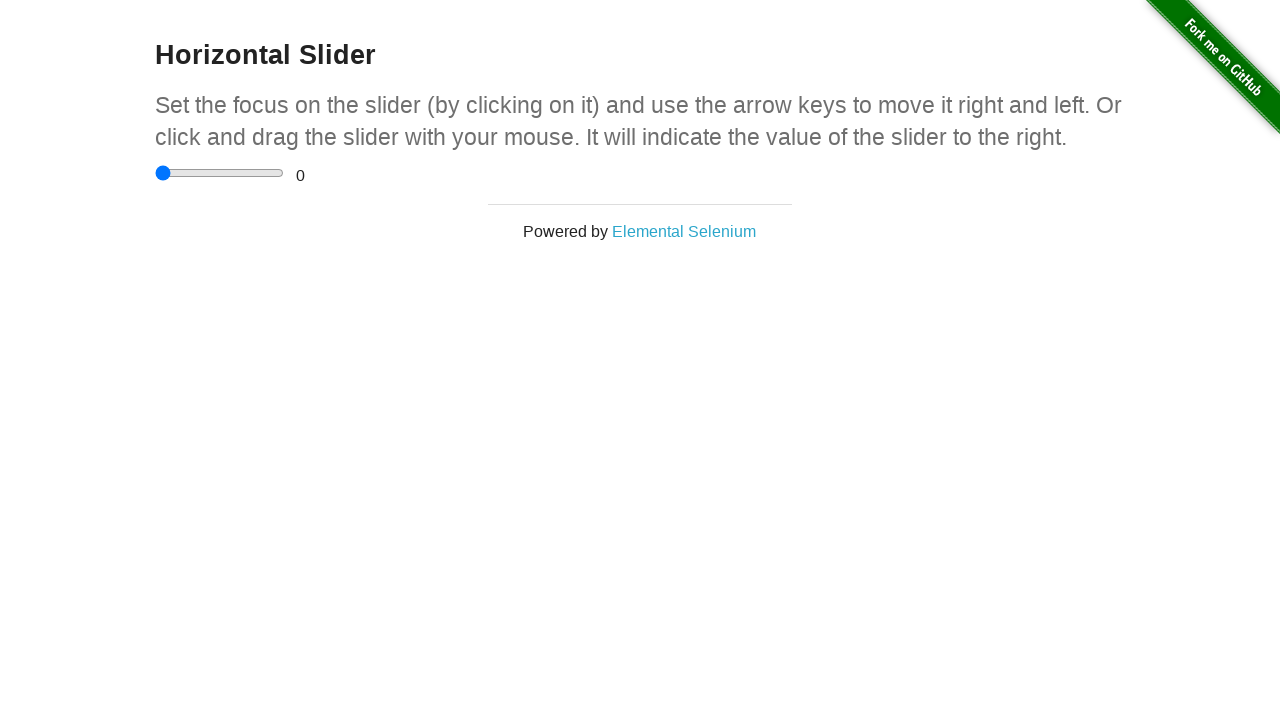

Pressed mouse button down on slider handle at (220, 173)
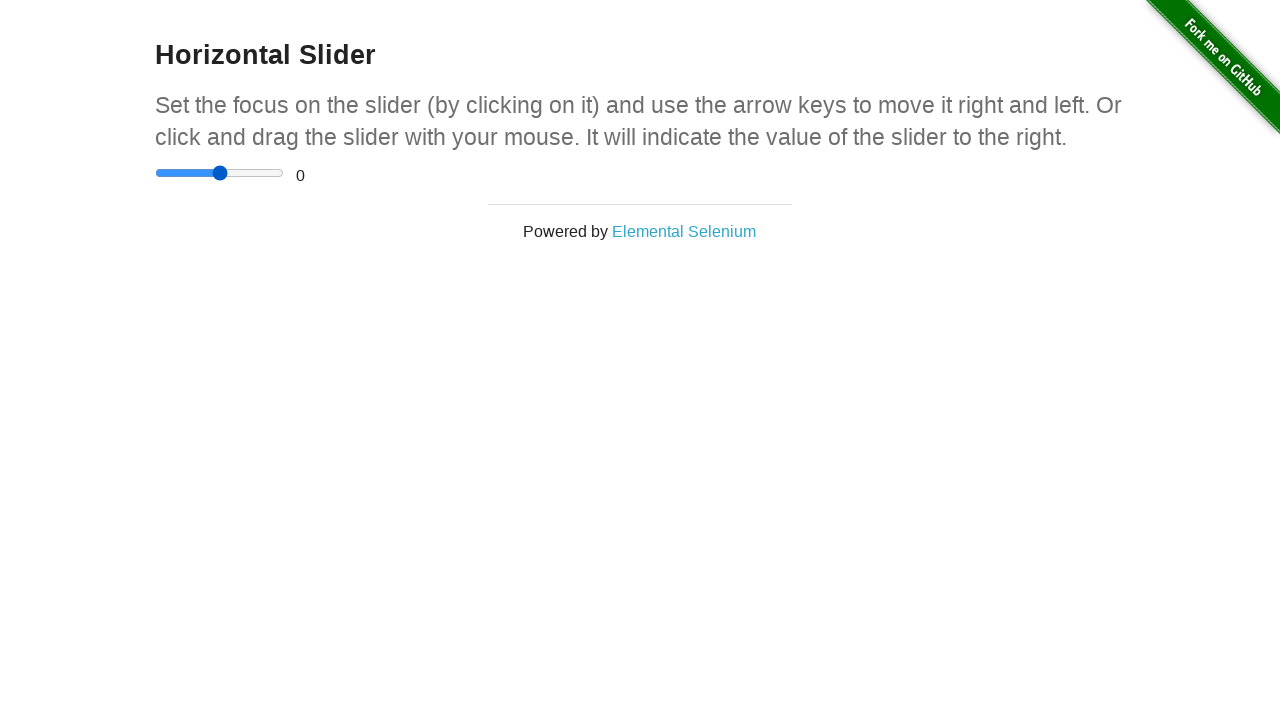

Dragged slider handle 30 pixels to the left at (190, 173)
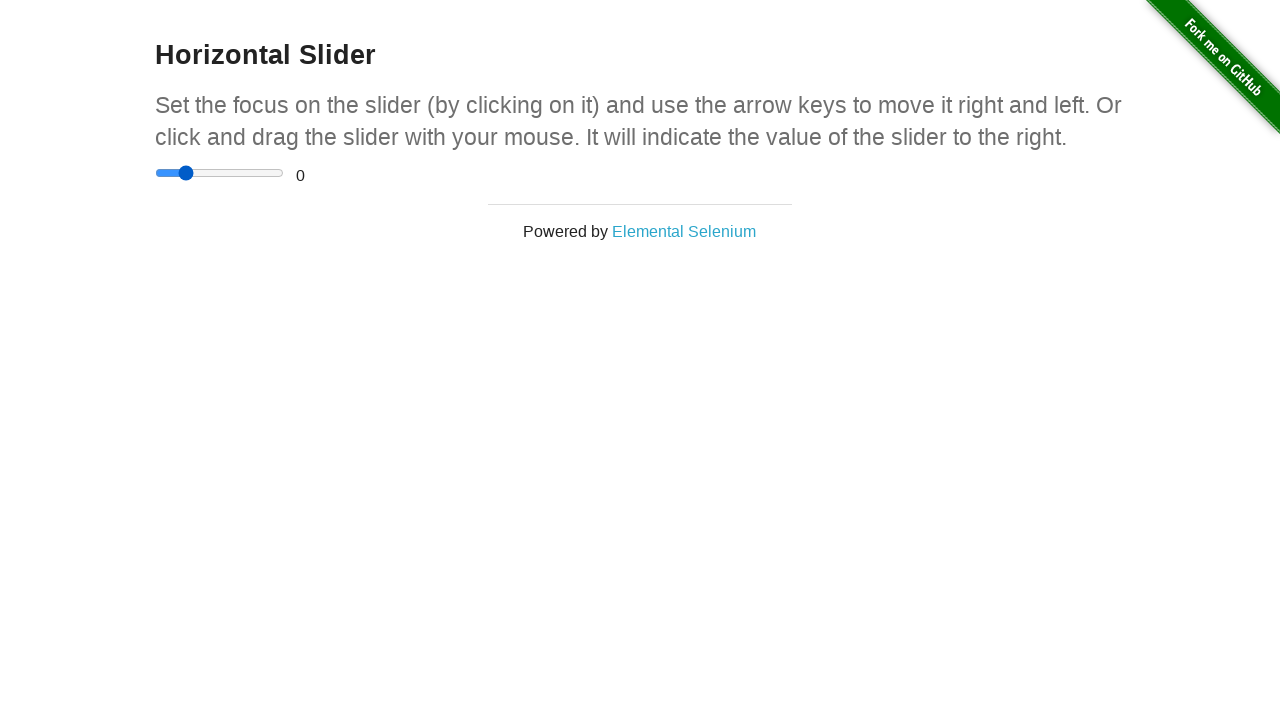

Released mouse button to complete slider drag at (190, 173)
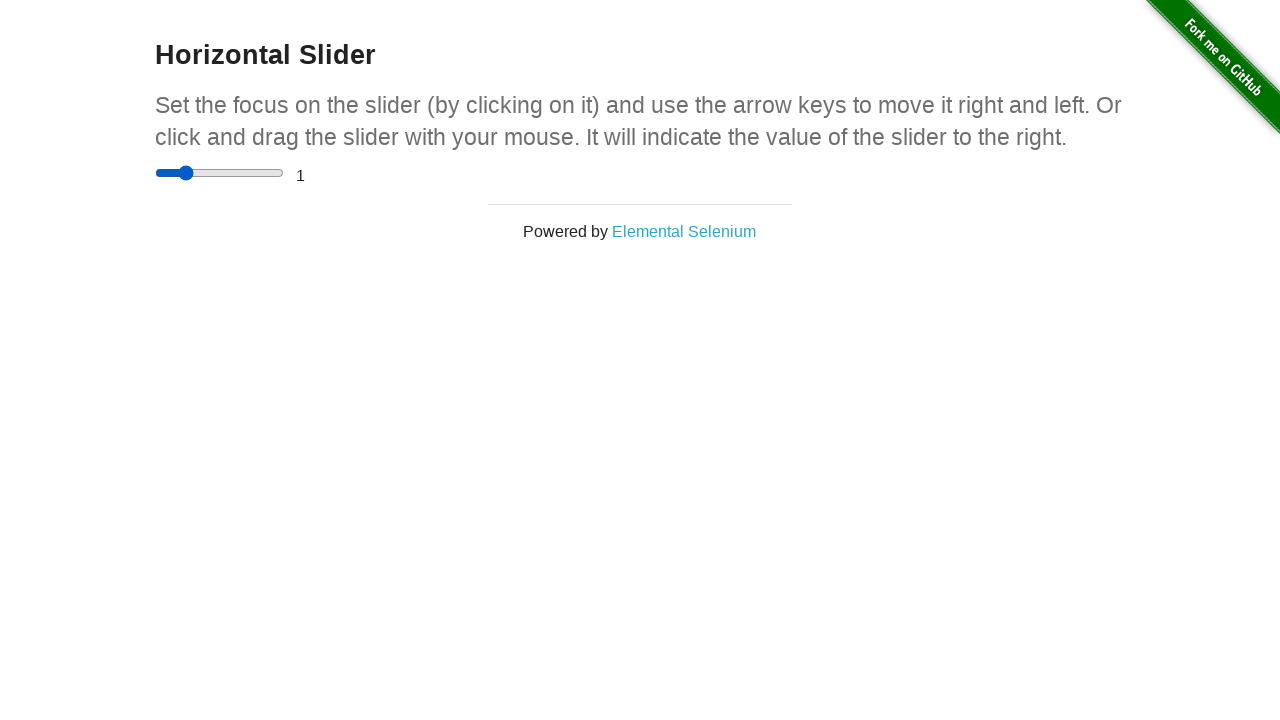

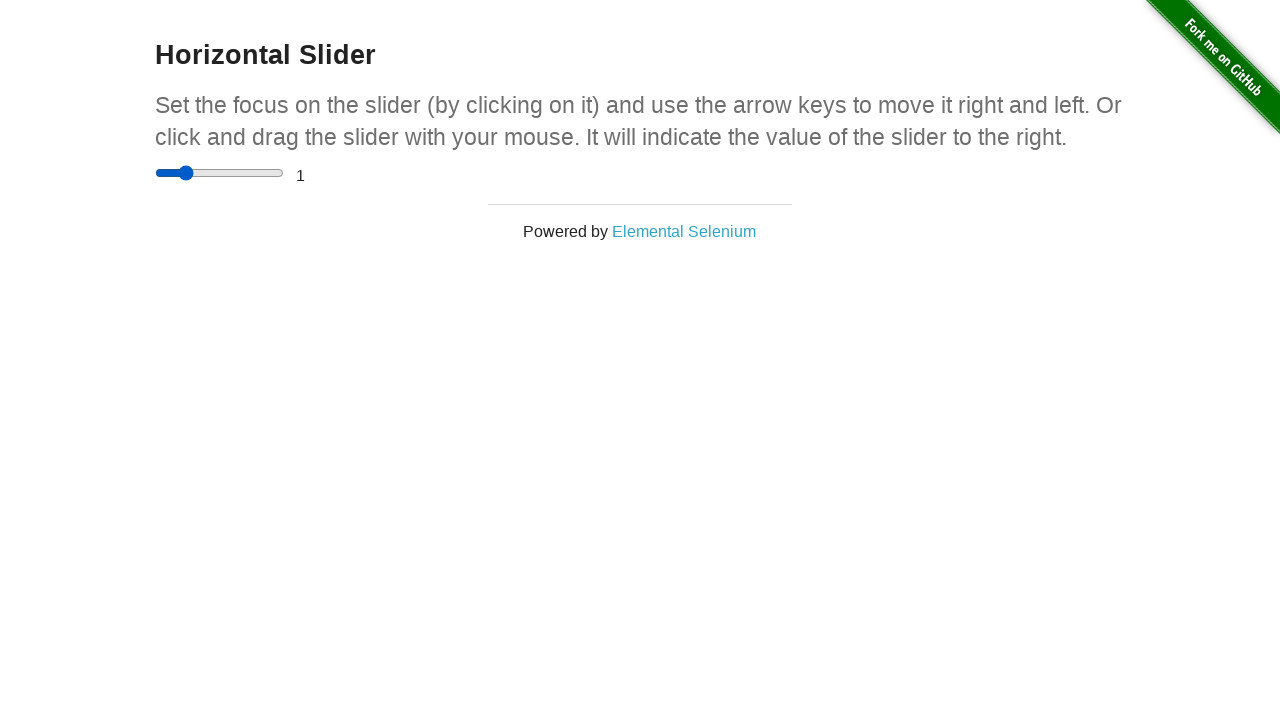